Tests adding a Samsung Galaxy Tab to the shopping cart and updating the quantity to 2 items

Starting URL: http://opencart.abstracta.us

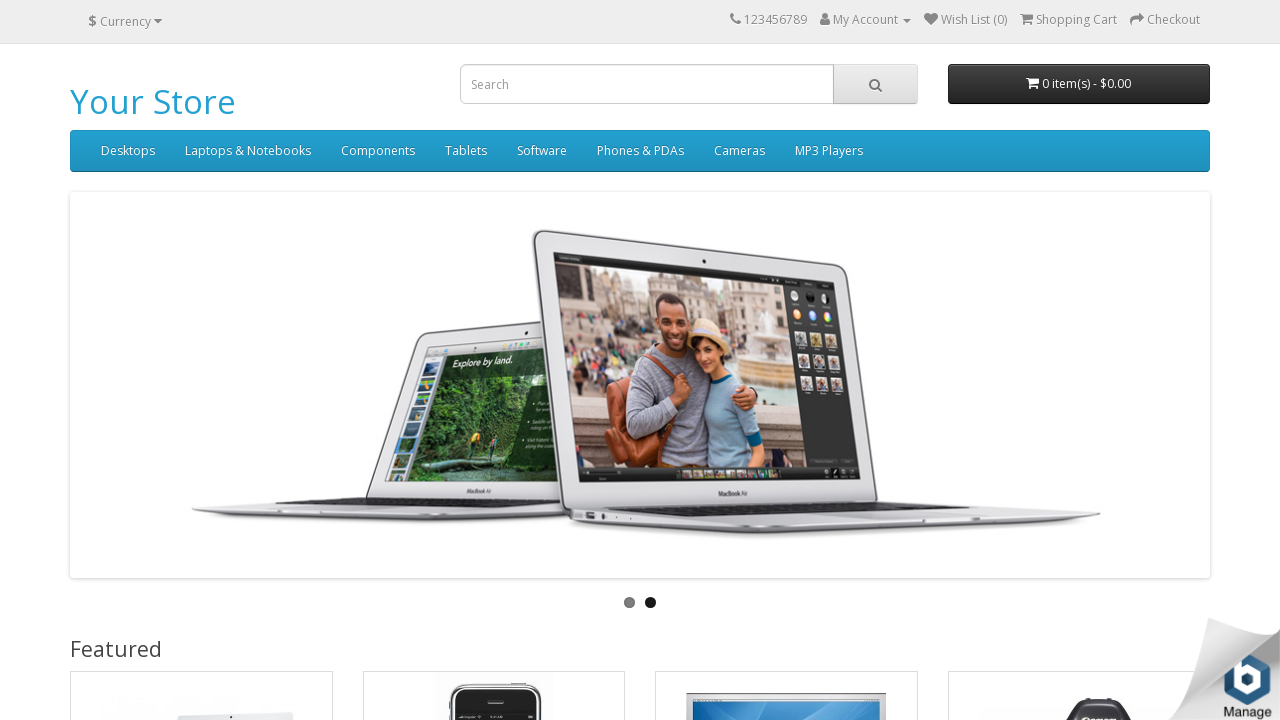

Filled search field with 'Samsung Galaxy Tab' on //*[@id='search']/input
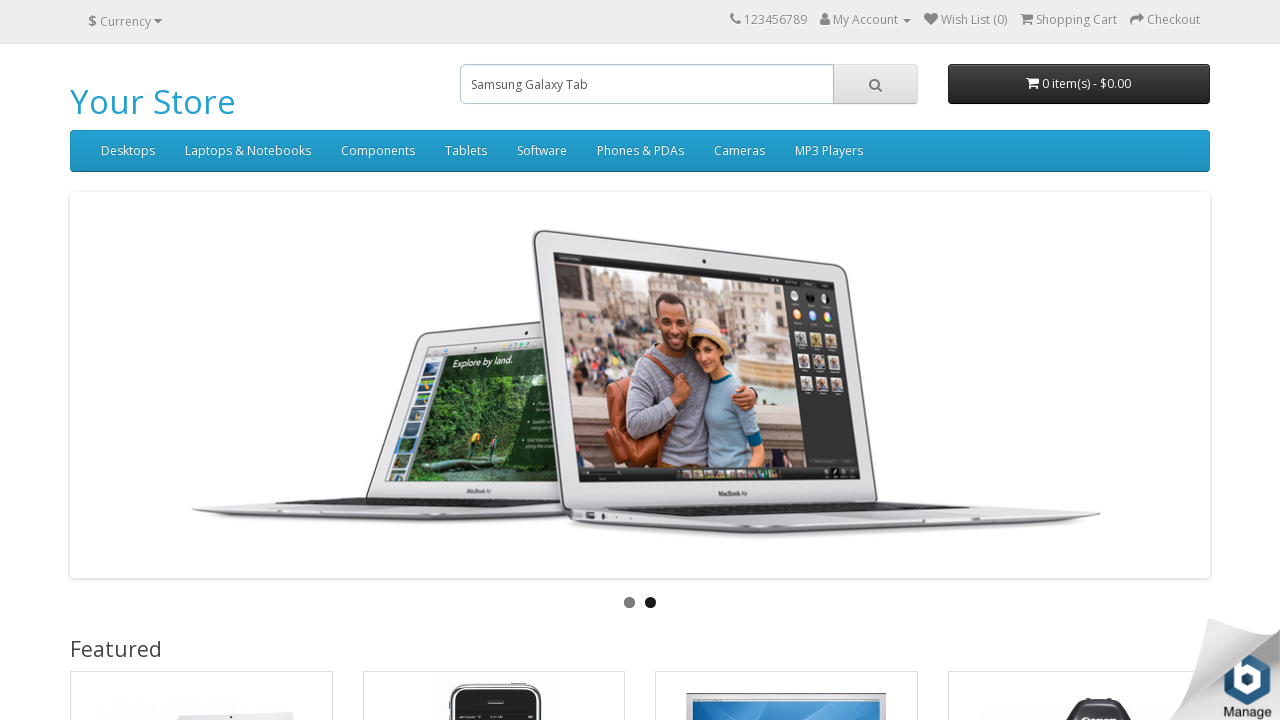

Clicked search button to find Samsung Galaxy Tab at (875, 84) on xpath=//*[@id='search']/span/button
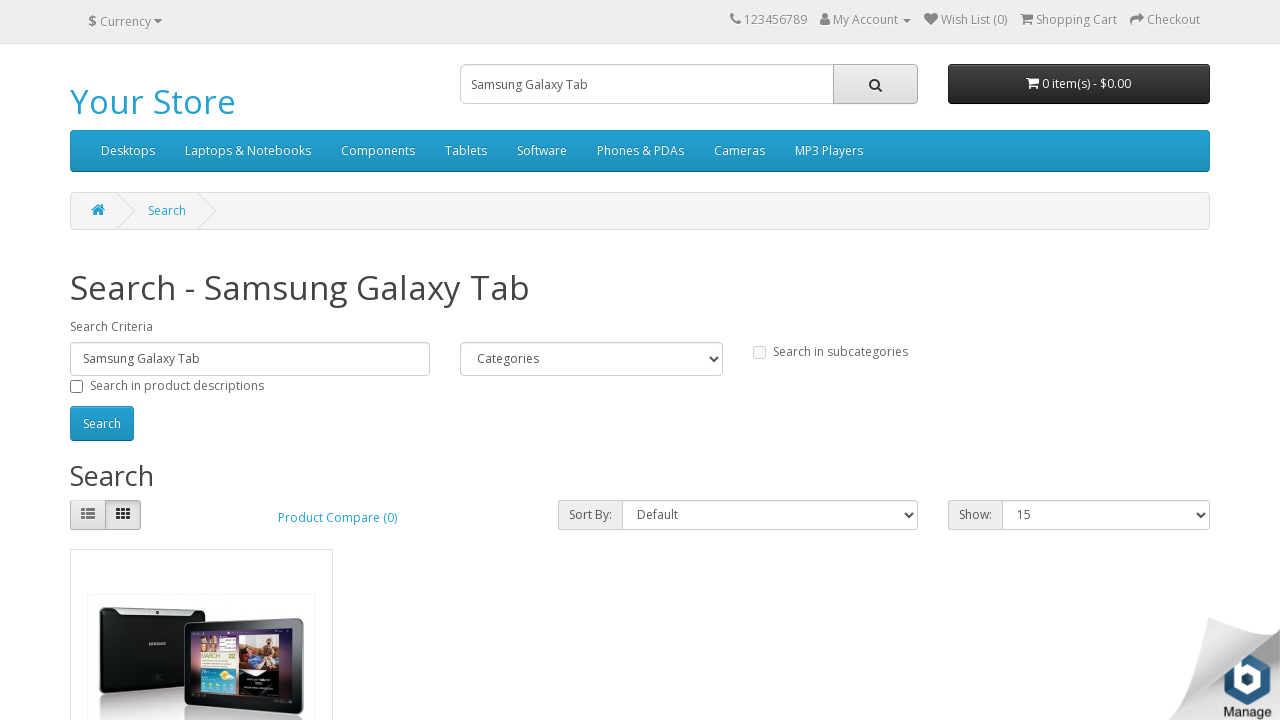

Clicked add to cart button for Samsung Galaxy Tab at (149, 382) on xpath=//*[@id='content']/div[3]/div/div/div[2]/div[2]/button[1]
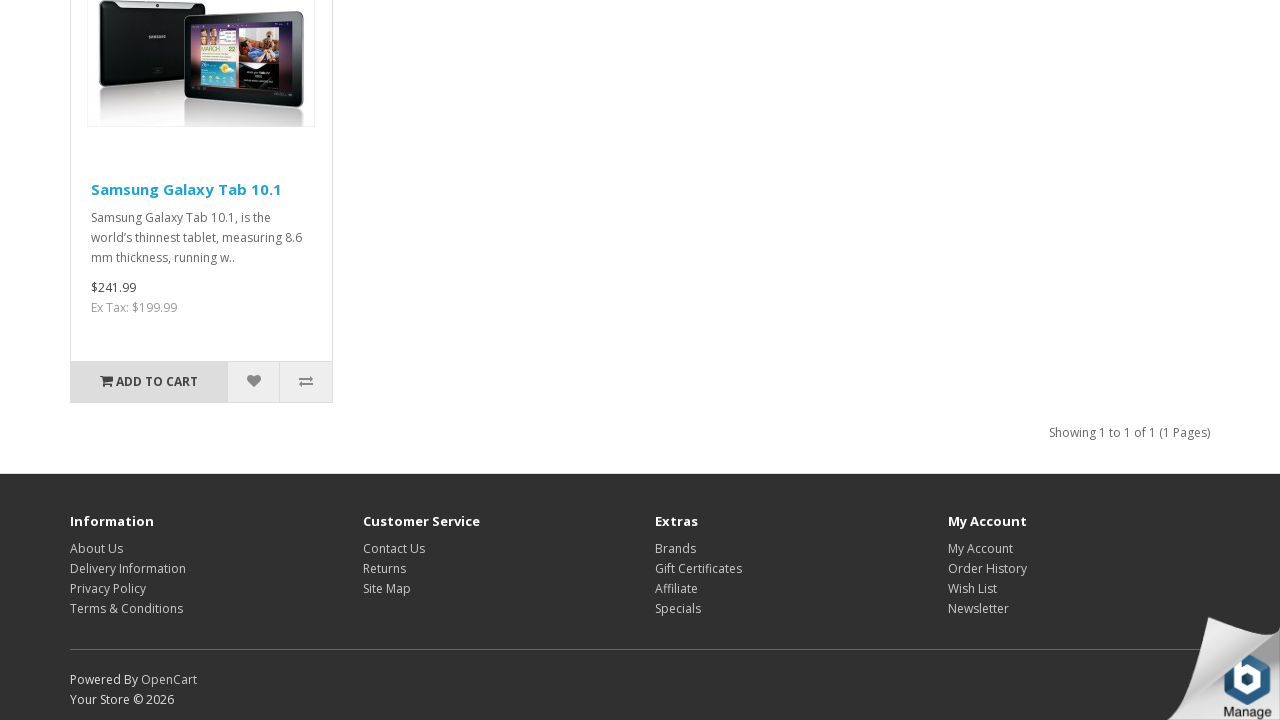

Navigated to shopping cart at (1026, 19) on xpath=//*[@id='top-links']/ul/li[4]/a
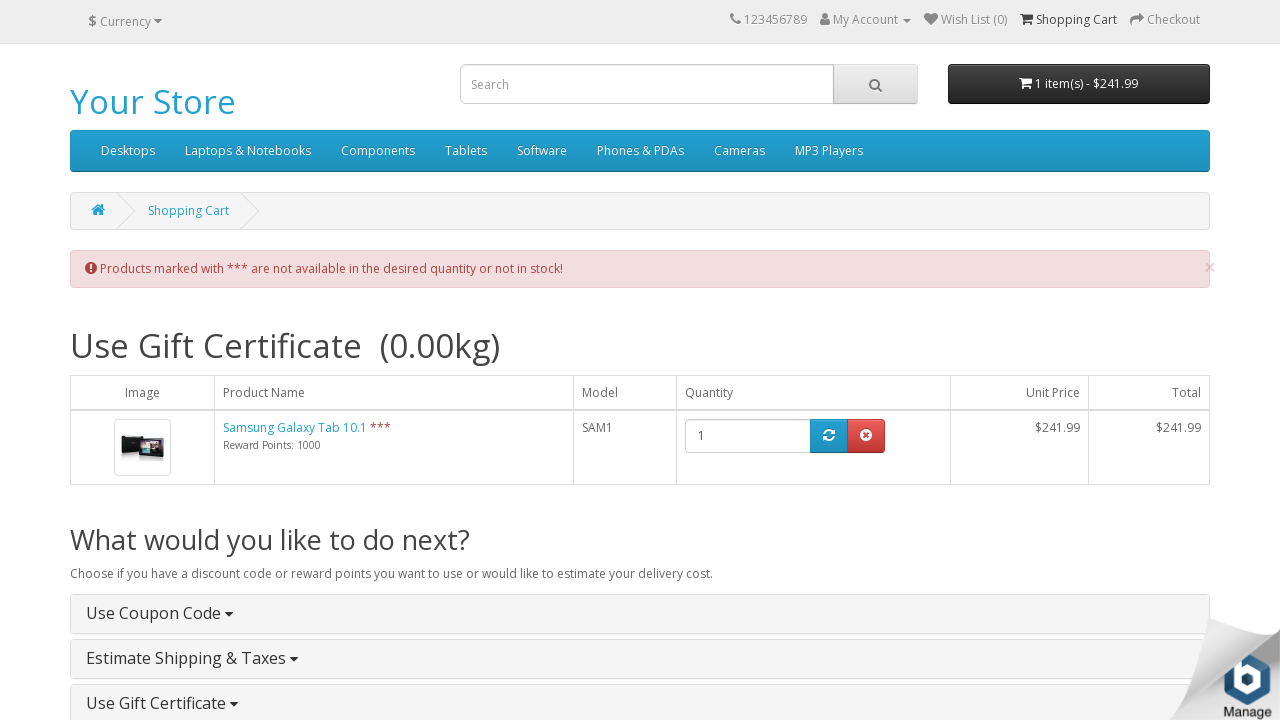

Cleared quantity field in shopping cart on //*[@id='content']/form/div/table/tbody/tr/td[4]/div/input
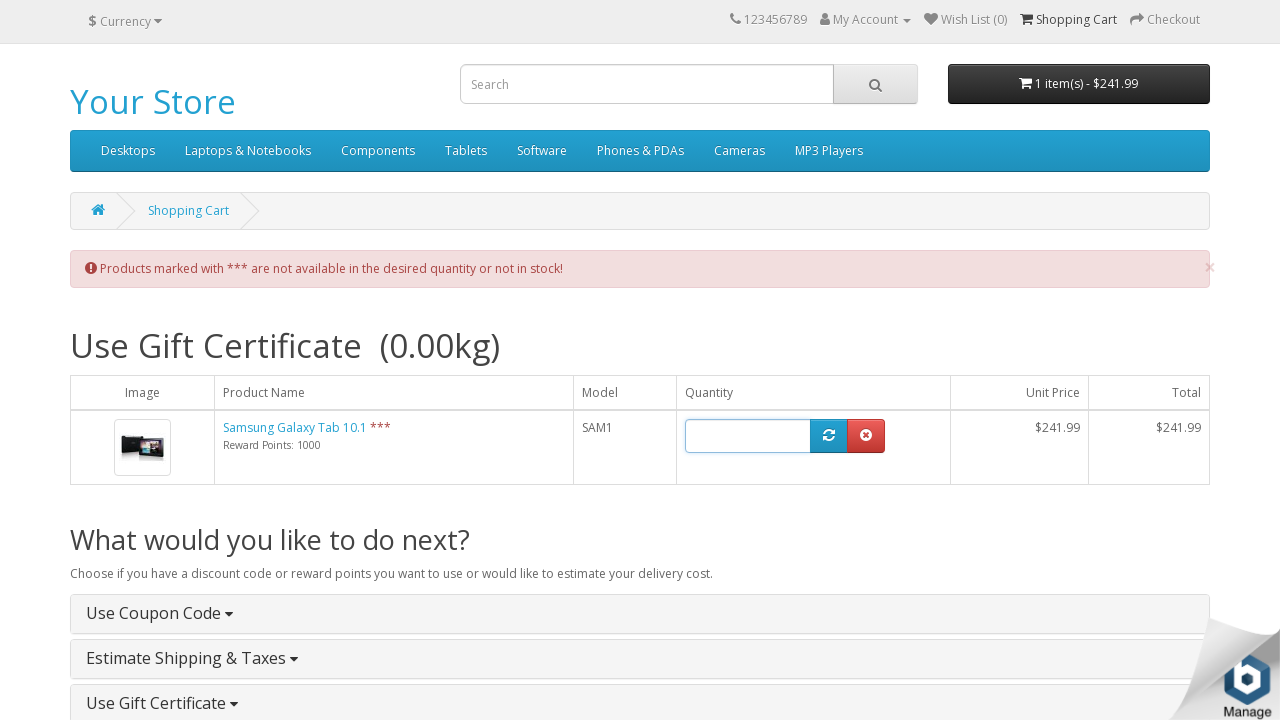

Entered new quantity of 2 for Samsung Galaxy Tab on //*[@id='content']/form/div/table/tbody/tr/td[4]/div/input
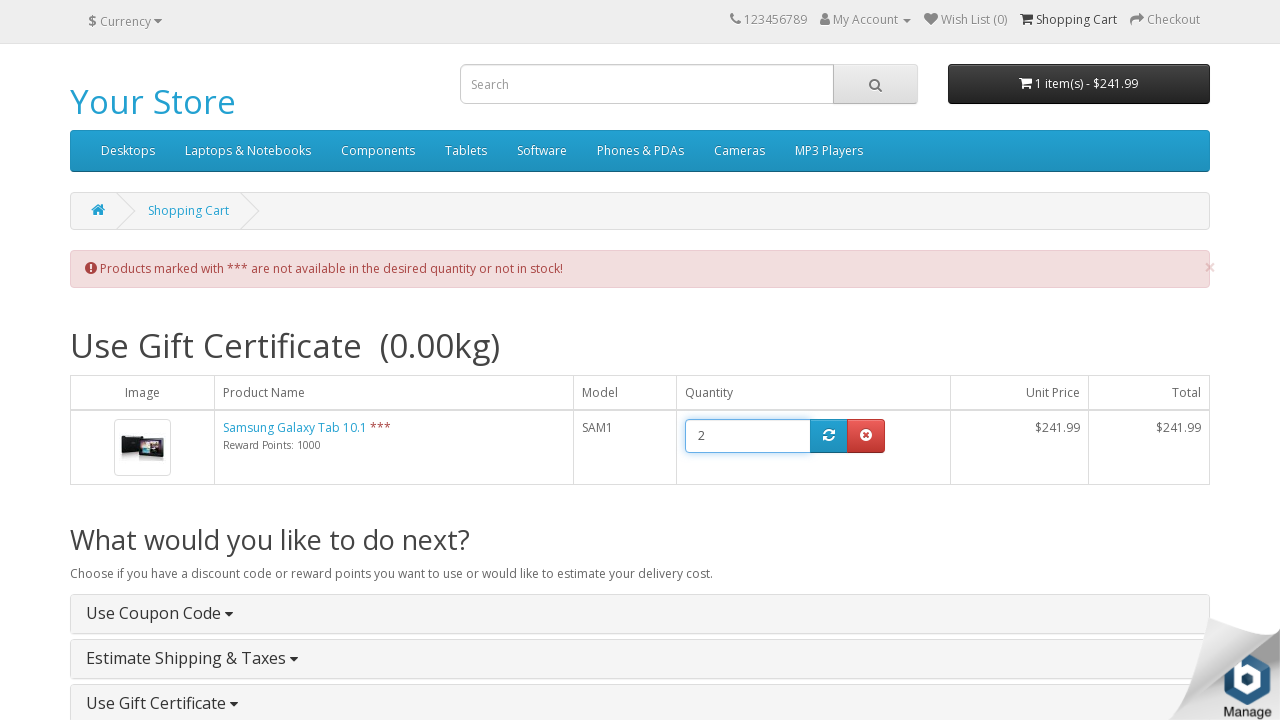

Clicked update button to apply quantity change at (829, 436) on xpath=//*[@id='content']/form/div/table/tbody/tr/td[4]/div/span/button[1]
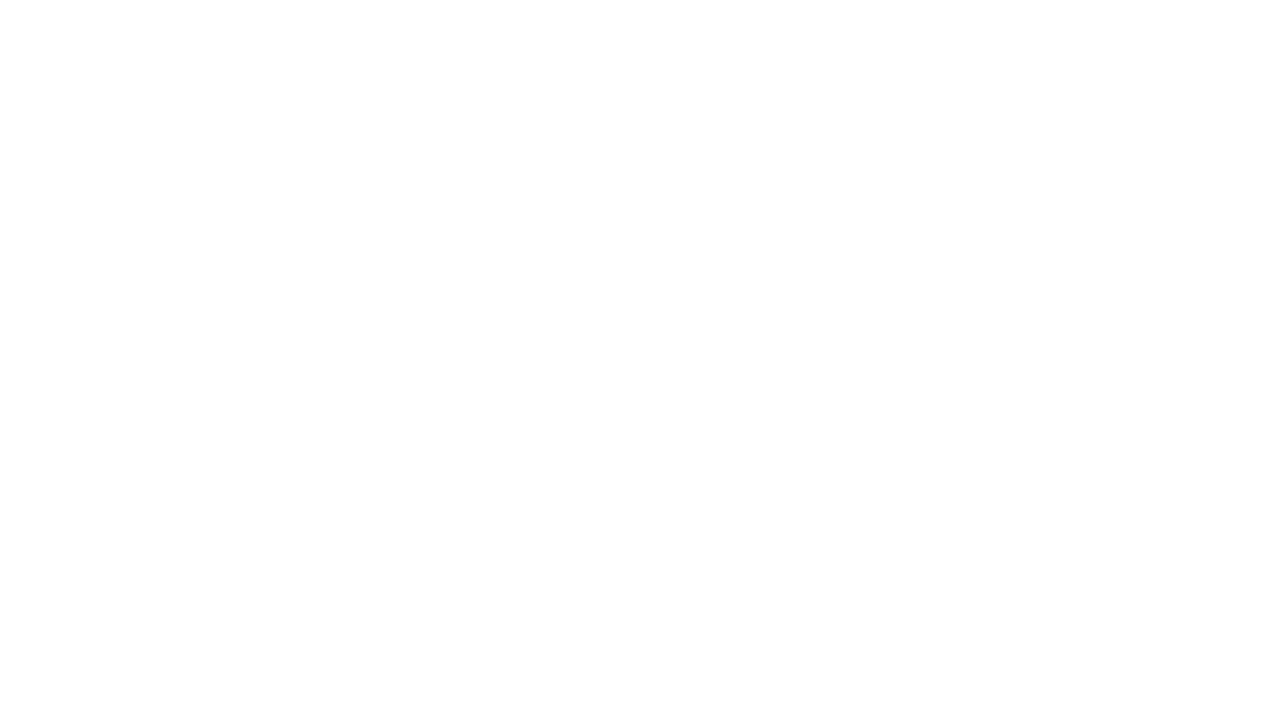

Waited for quantity update to process
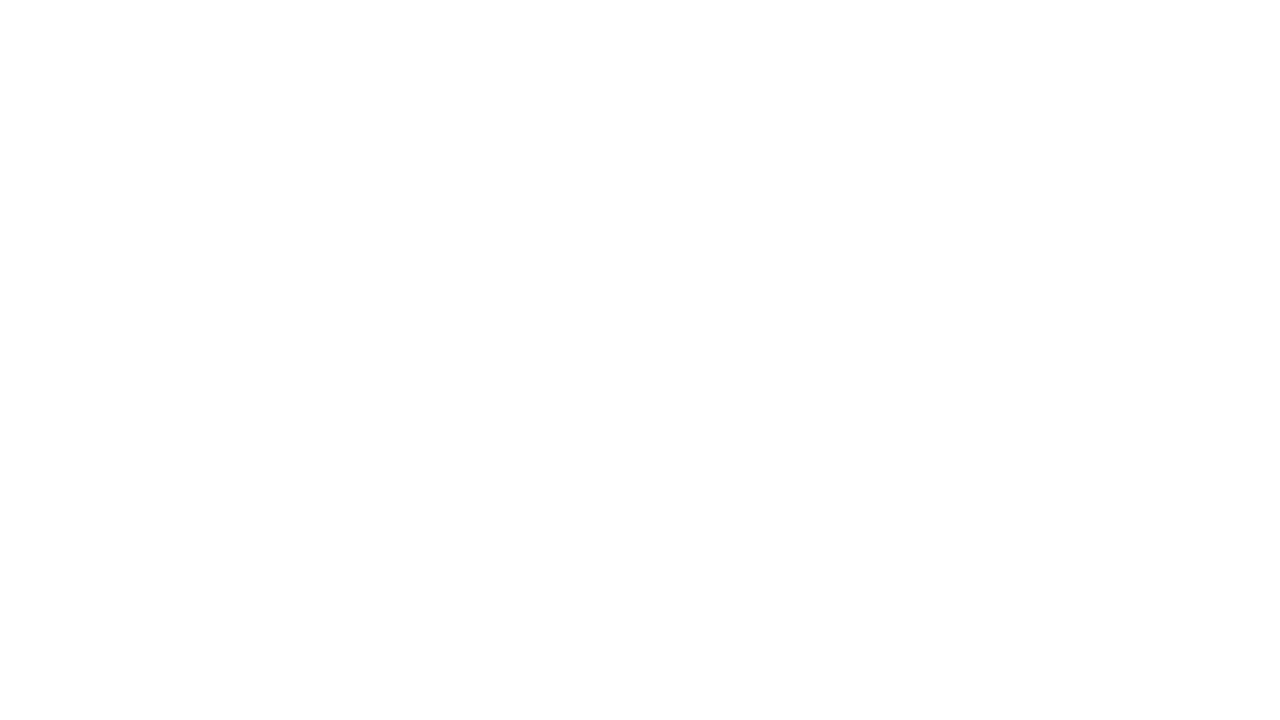

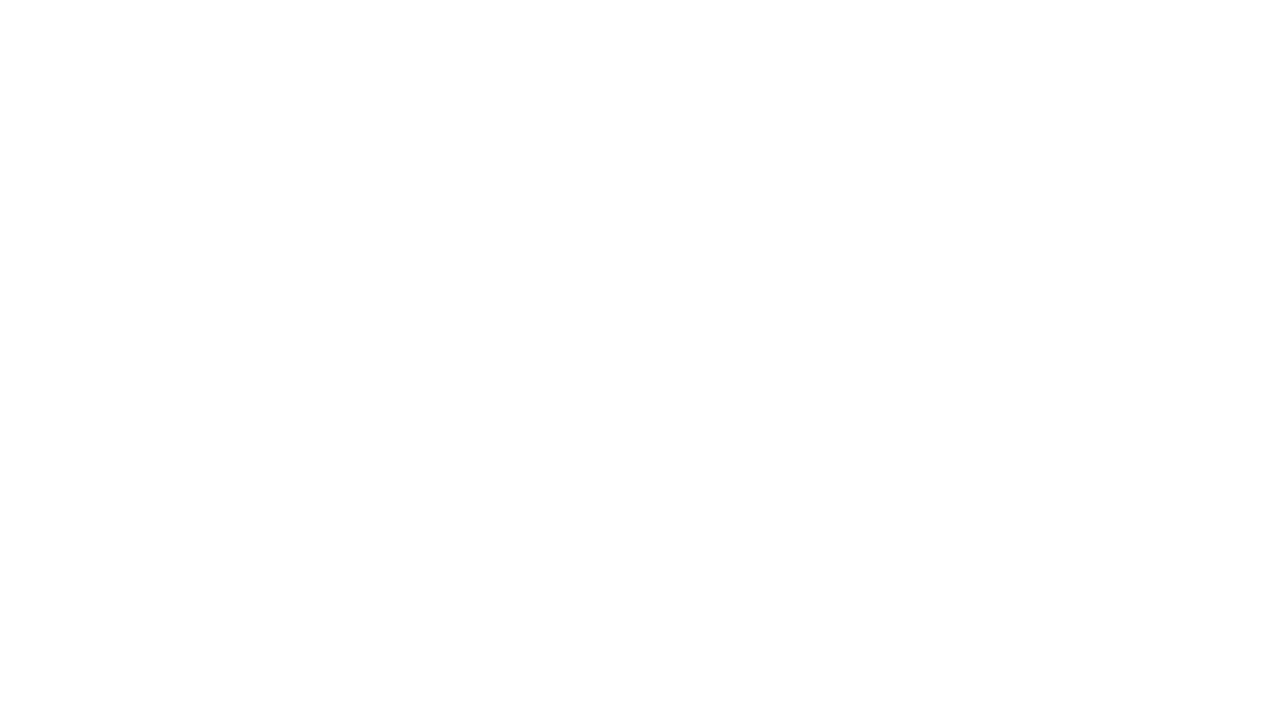